Tests dropdown selection functionality by selecting an option from a single dropdown by value, and selecting multiple options from a multi-select dropdown by index

Starting URL: https://www.hyrtutorials.com/p/html-dropdown-elements-practice.html

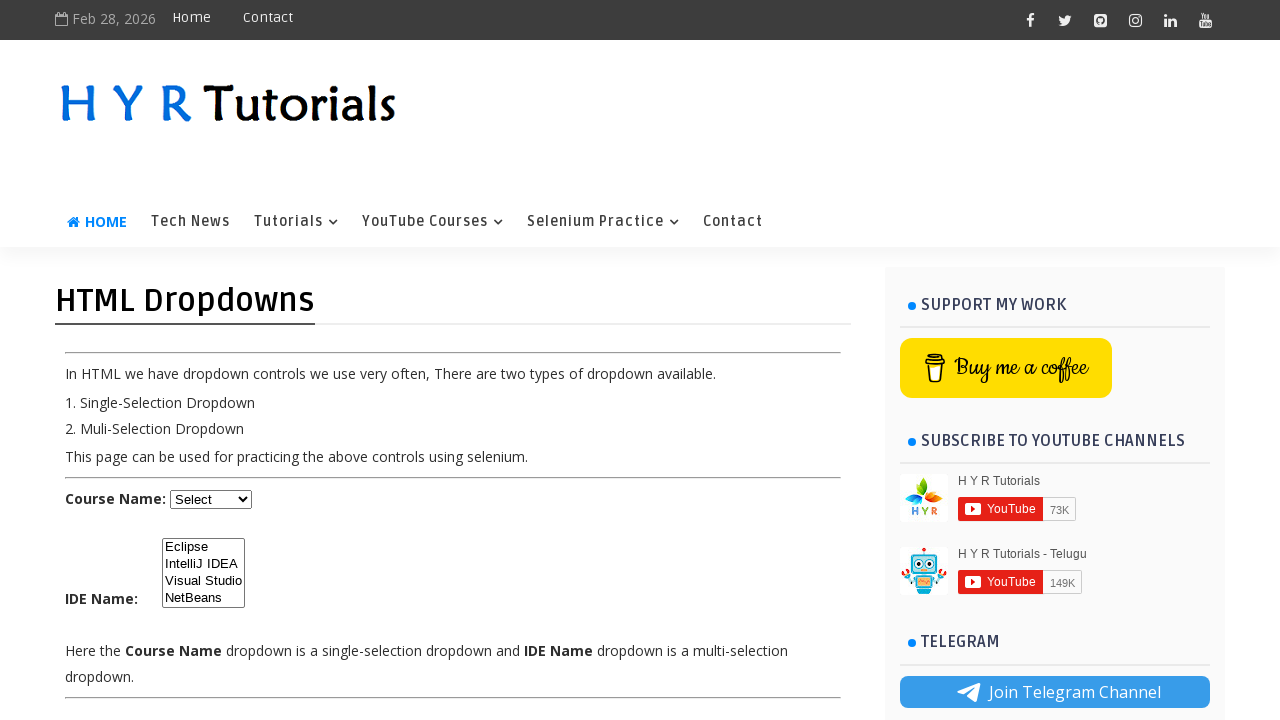

Selected '.NET' option from course dropdown by value on #course
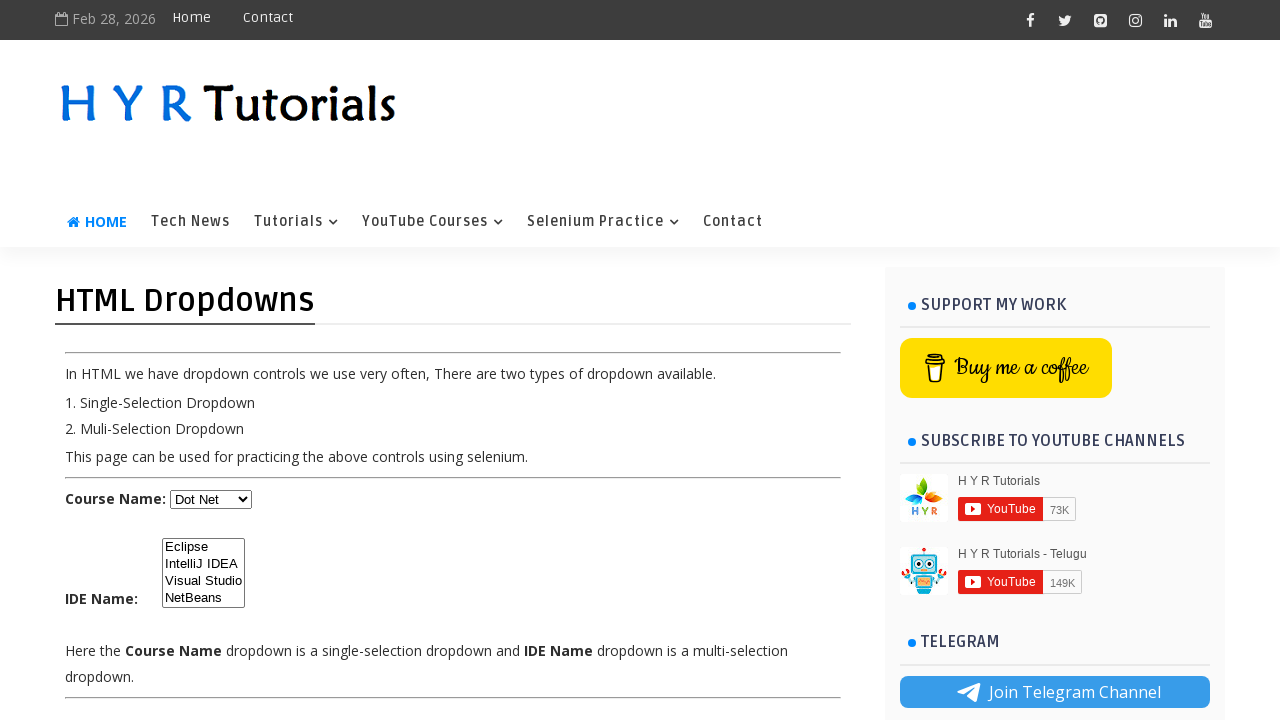

Selected first option (index 1) from IDE multi-select dropdown on #ide
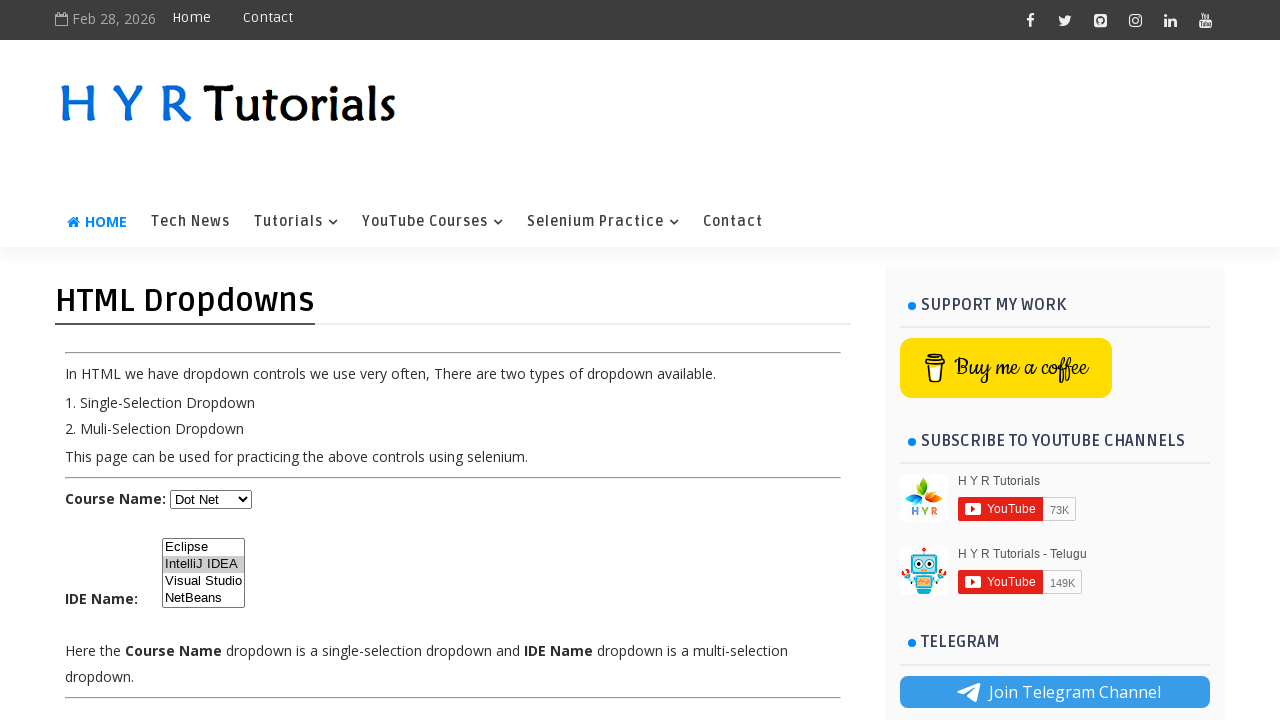

Selected second option (index 2) from IDE multi-select dropdown on #ide
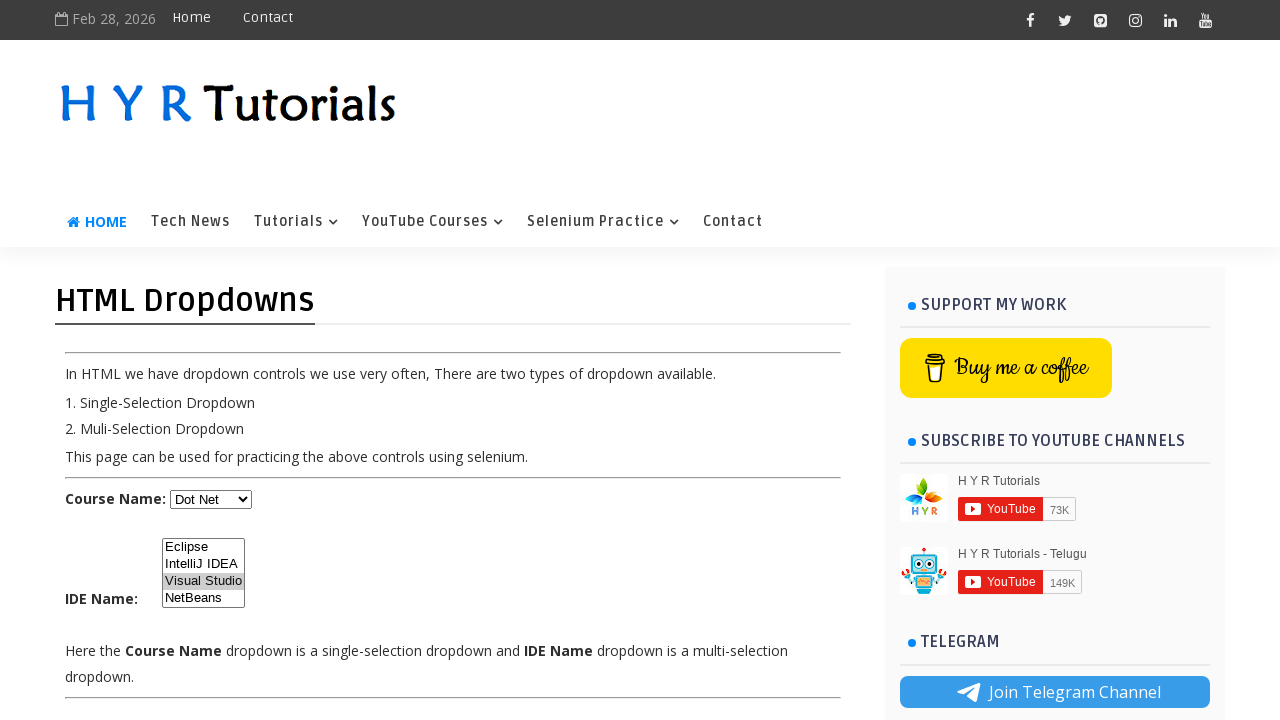

Selected third option (index 3) from IDE multi-select dropdown on #ide
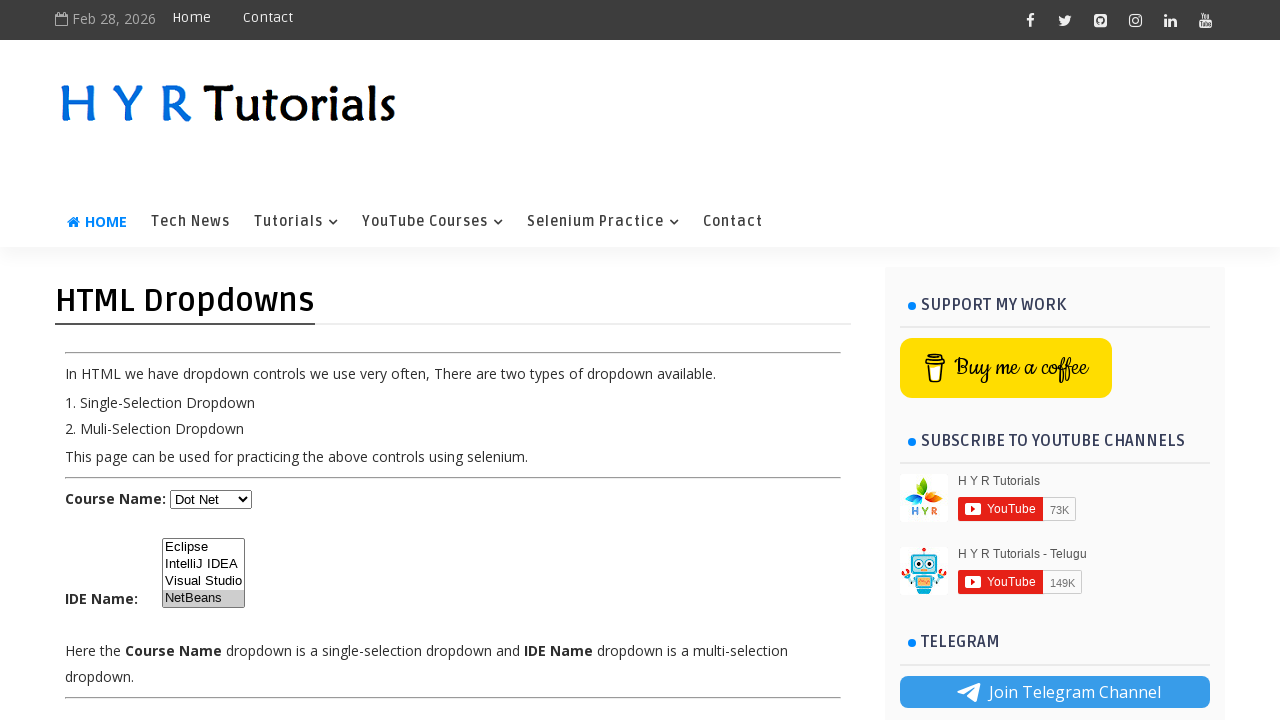

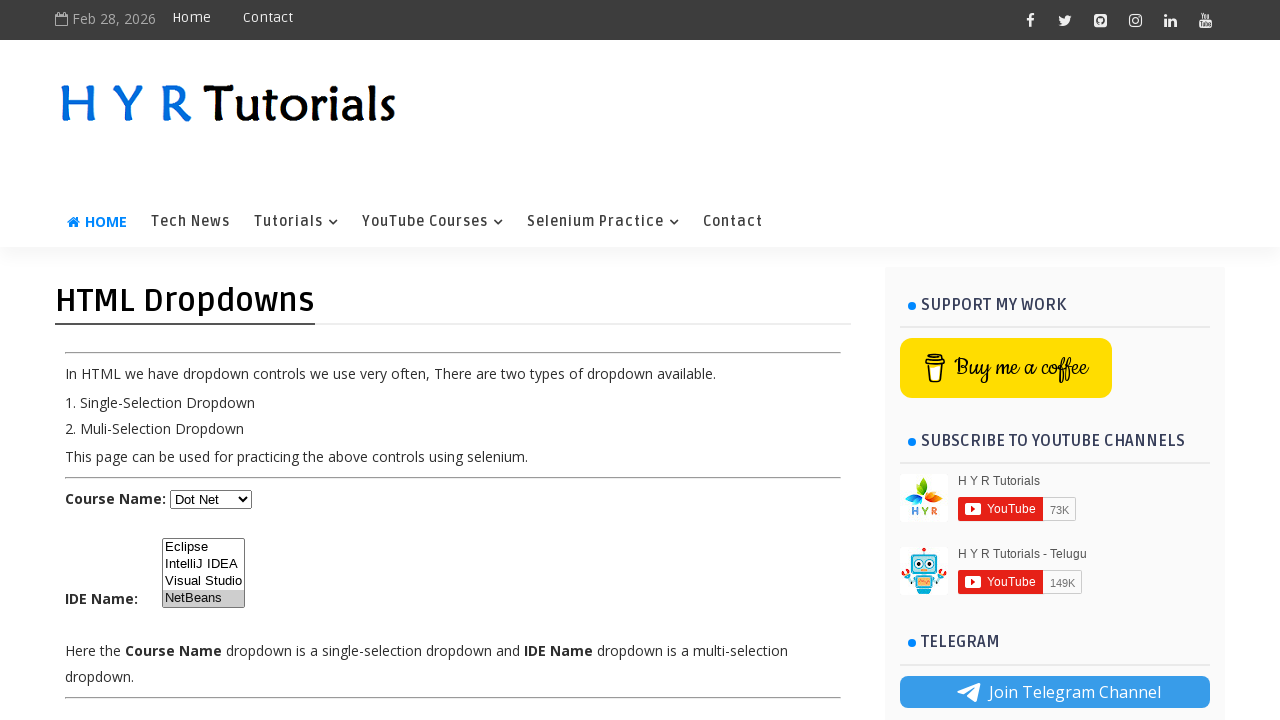